Tests calculator addition functionality by clicking number buttons and operators to perform a calculation

Starting URL: https://www.calculator.net

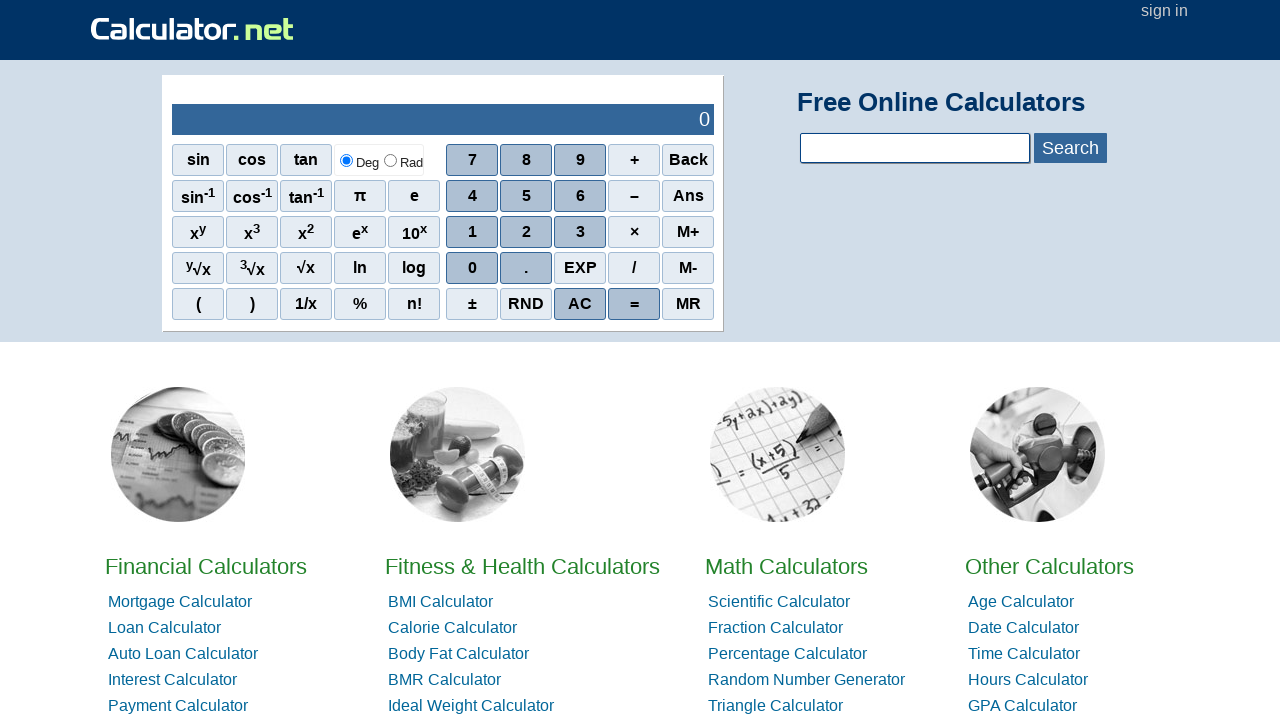

Navigated to calculator.net
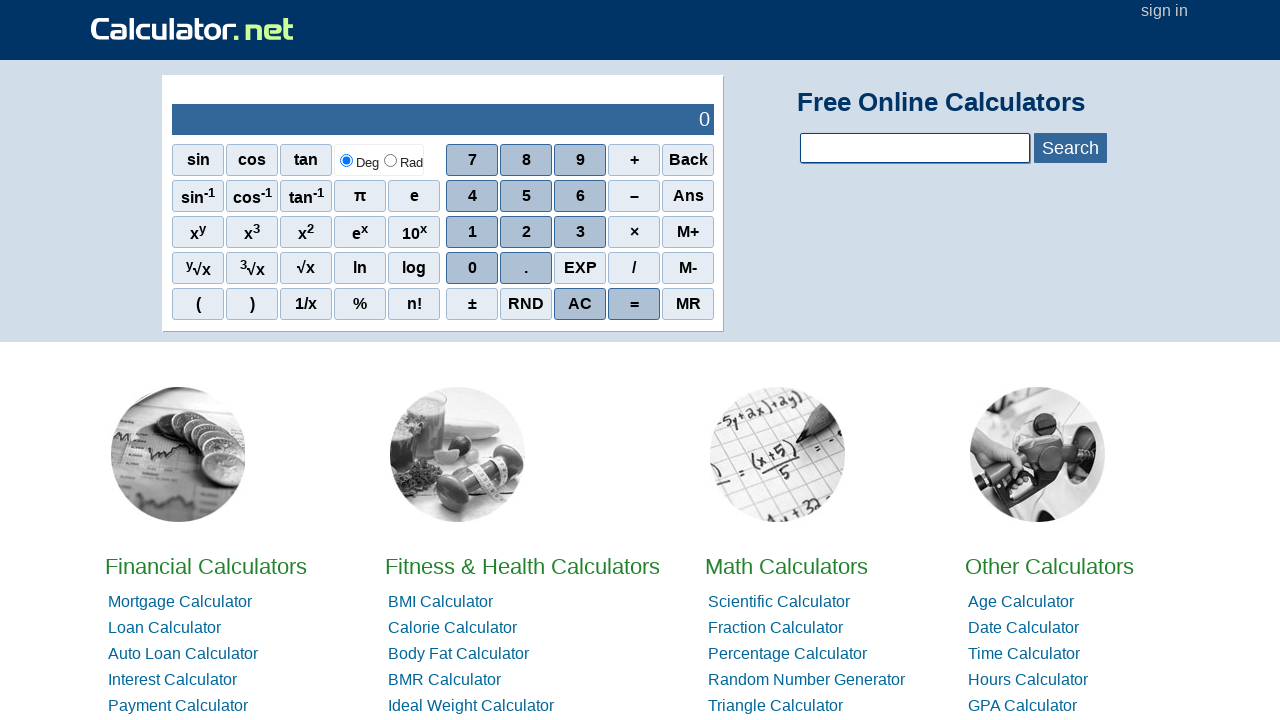

Clicked number 9 at (580, 160) on xpath=//span[.='9']
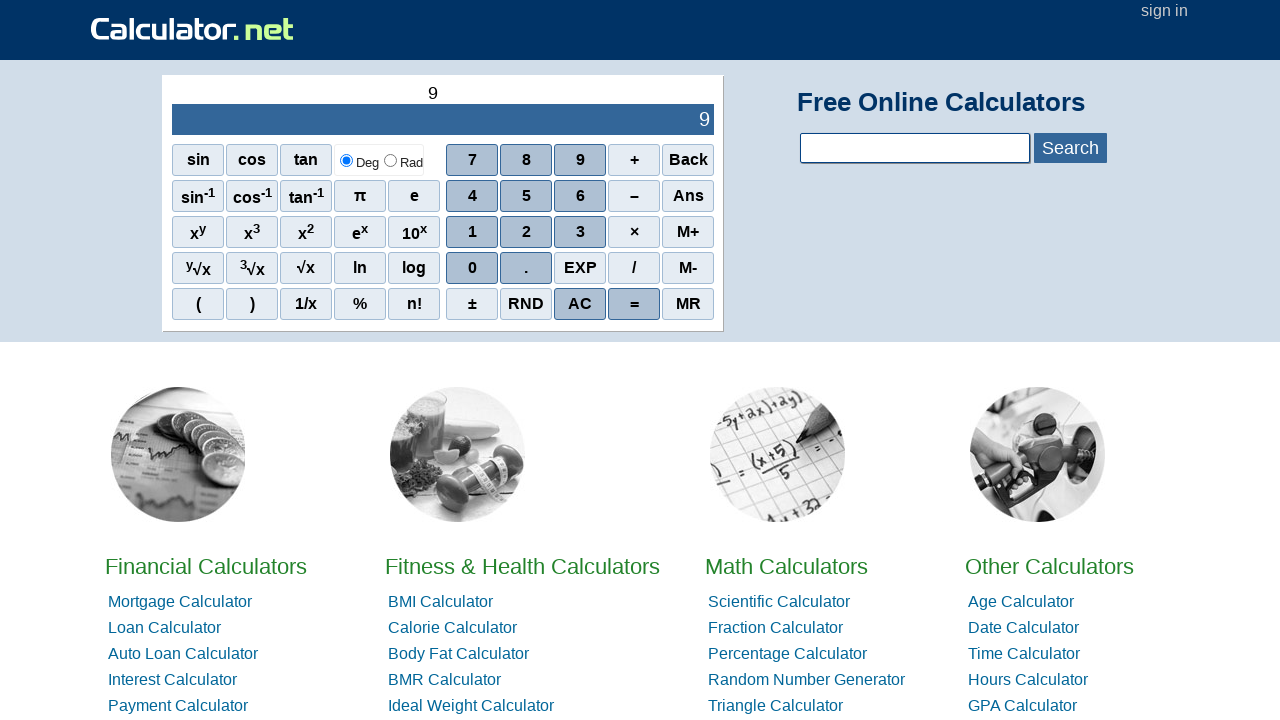

Clicked plus operator at (634, 160) on xpath=//span[.='+']
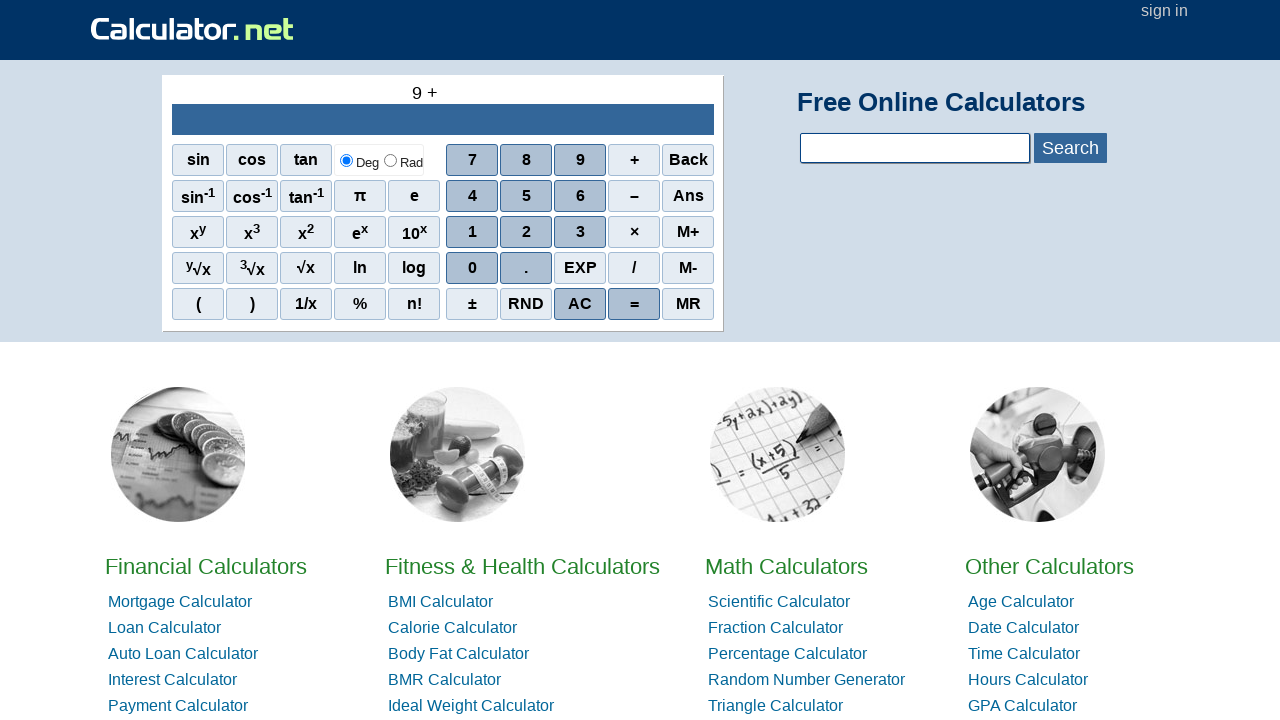

Clicked number 7 at (472, 160) on xpath=//span[.='7']
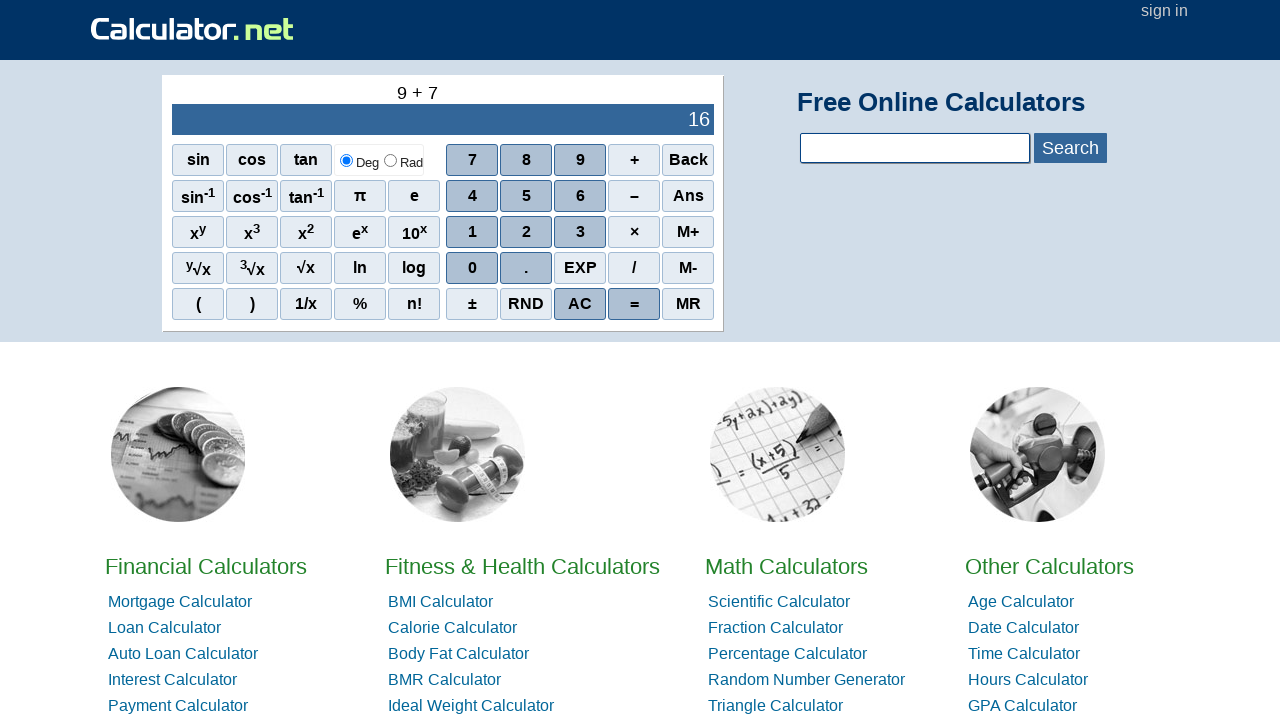

Clicked equals button to perform calculation at (634, 304) on xpath=//span[.='=']
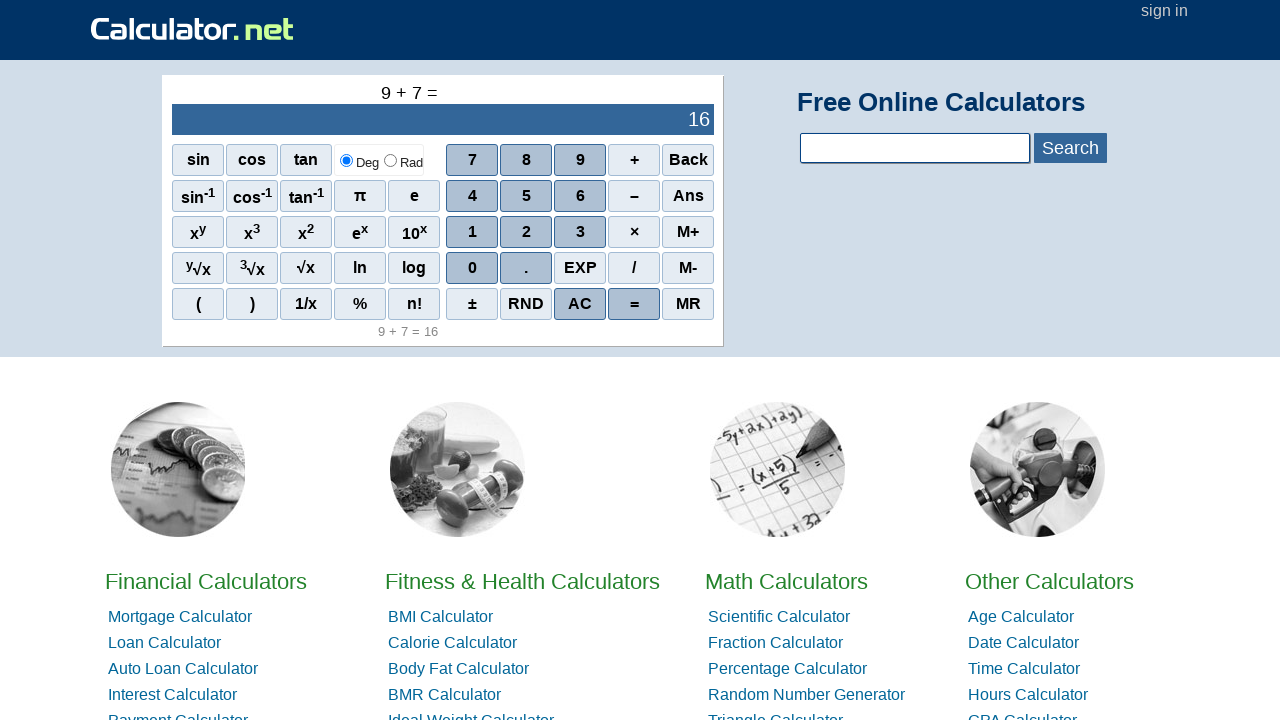

Result displayed in output field
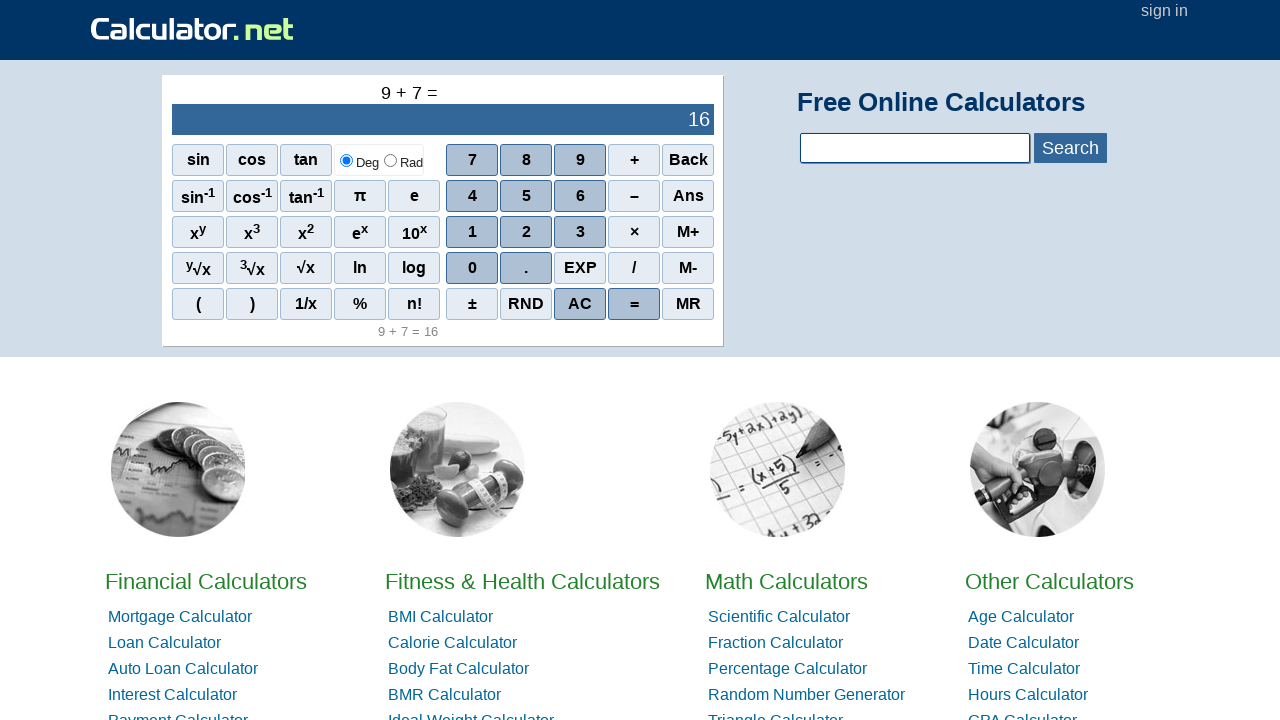

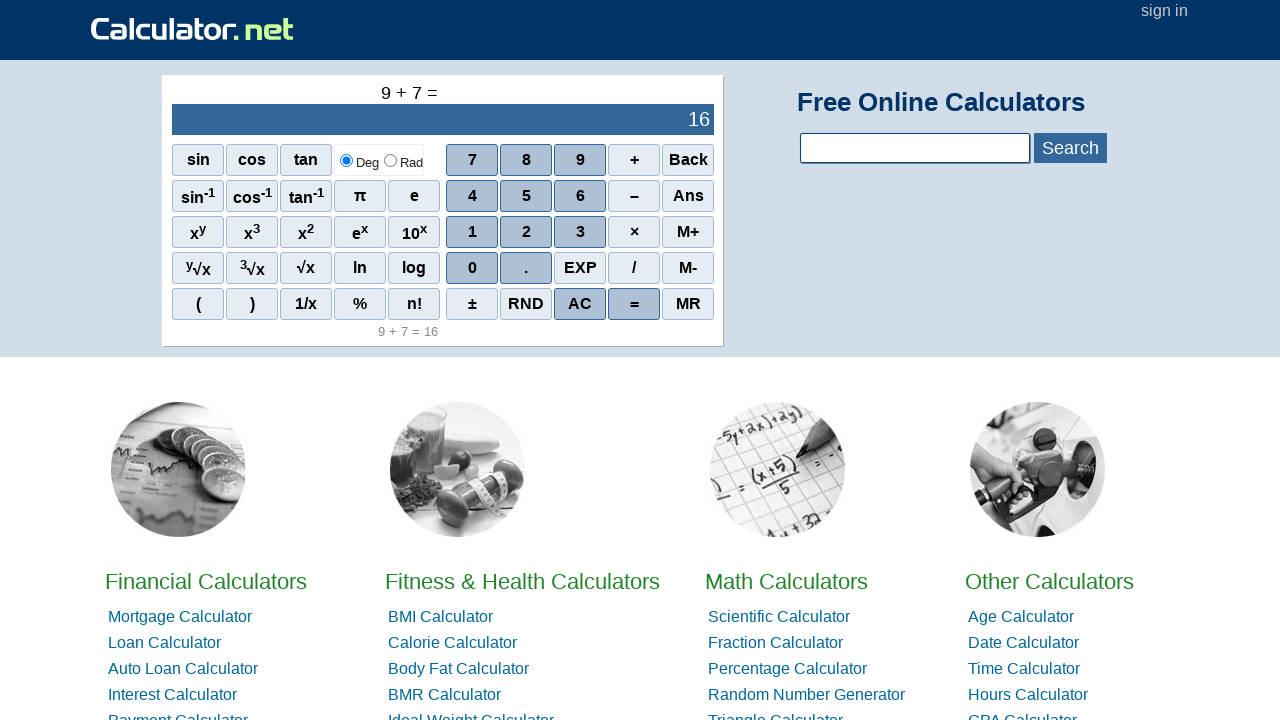